Tests double-clicking a button after hovering over it and verifies the result message

Starting URL: https://demoqa.com/buttons

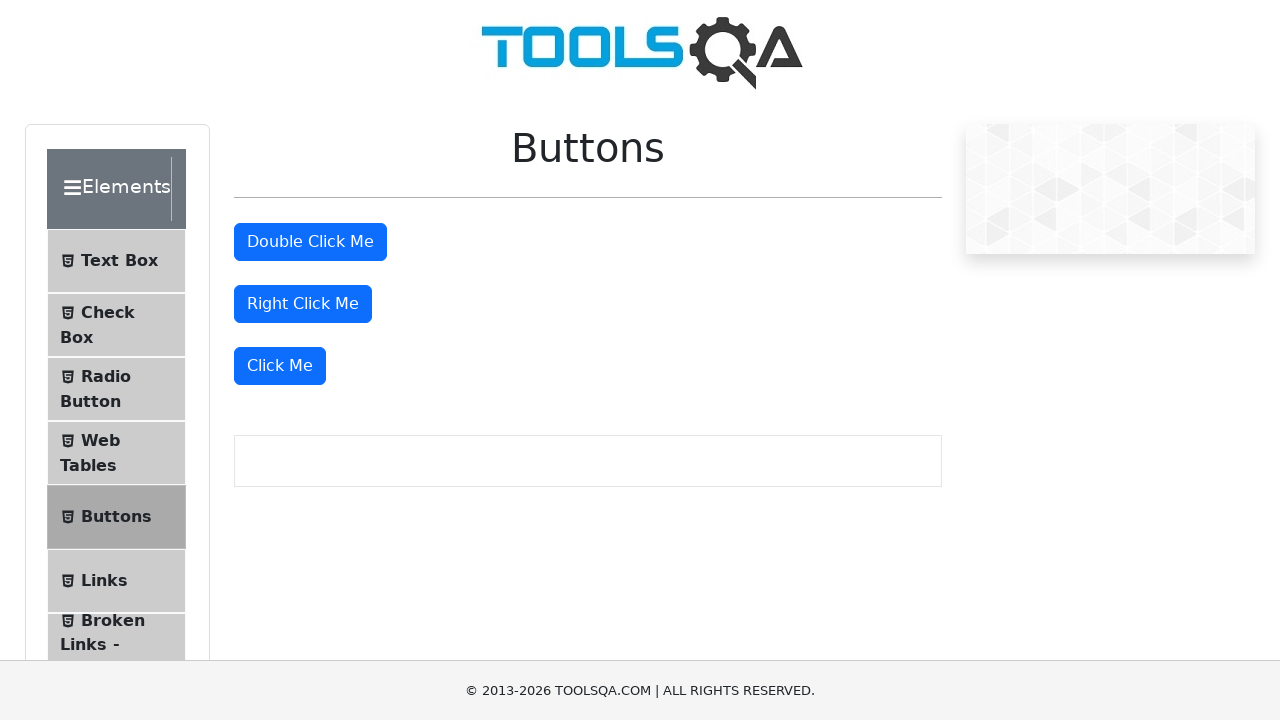

Located the double-click button element
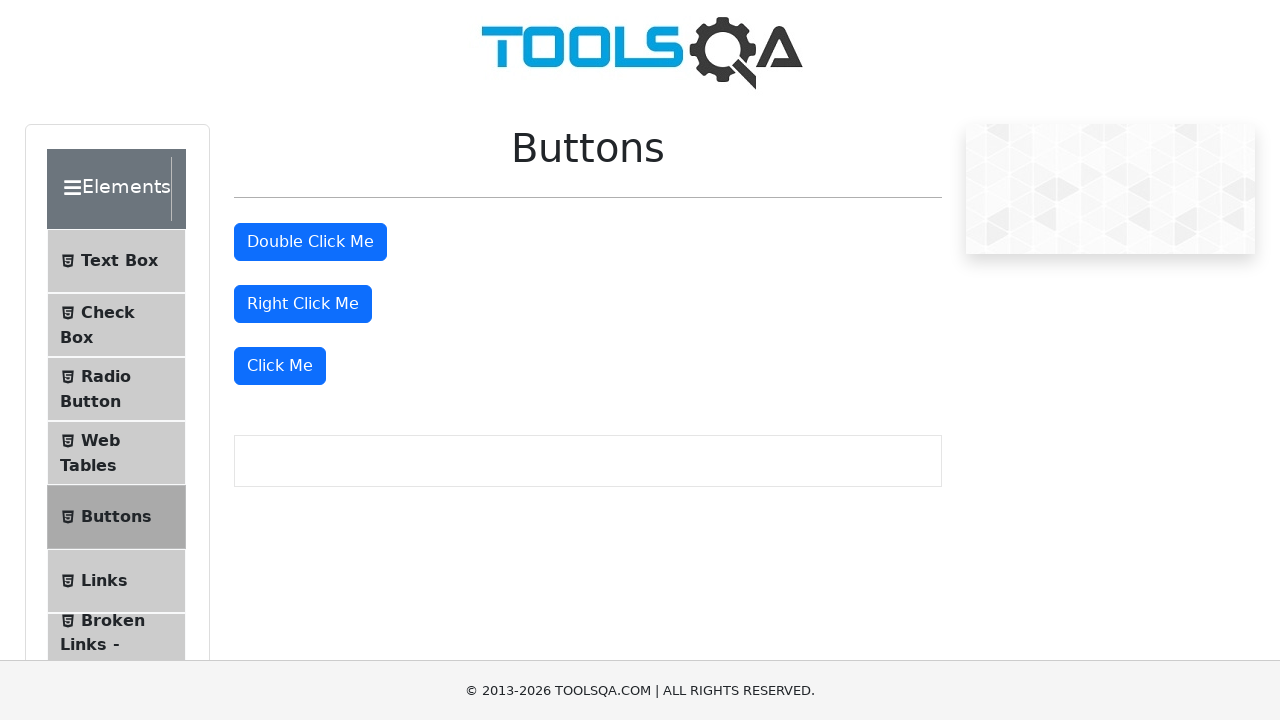

Hovered over the double-click button at (310, 242) on #doubleClickBtn
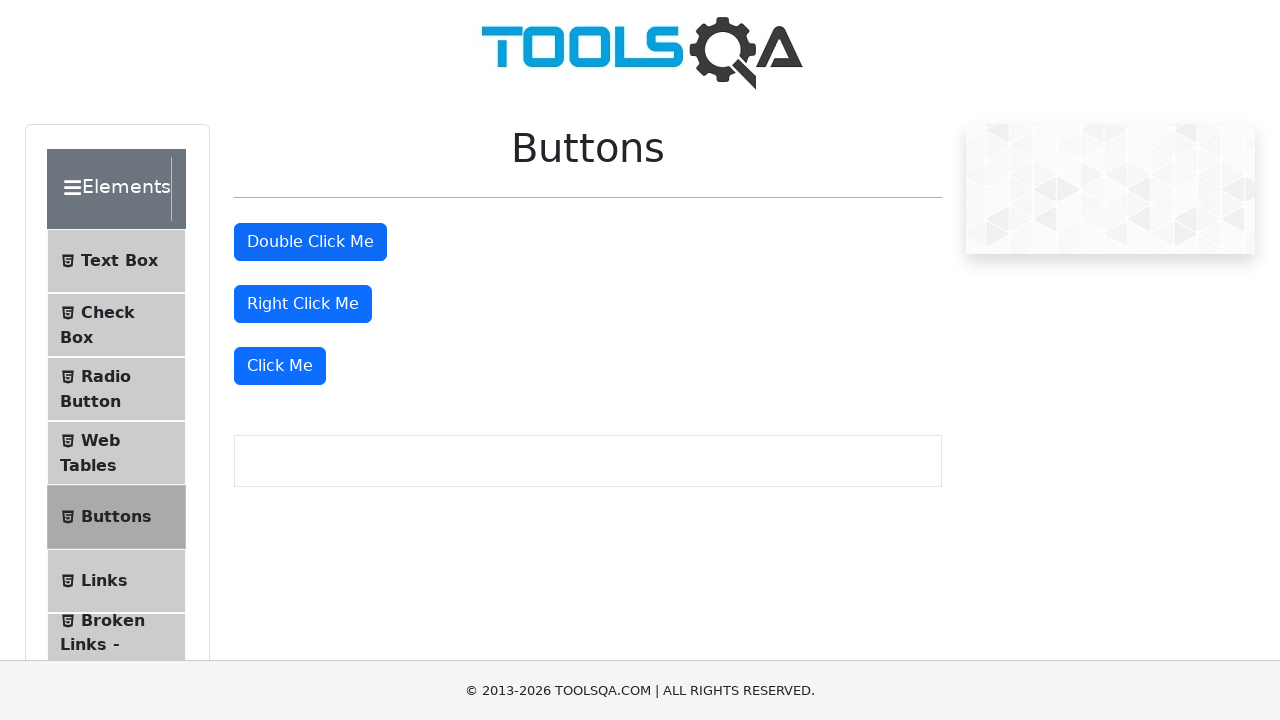

Double-clicked the button at (310, 242) on #doubleClickBtn
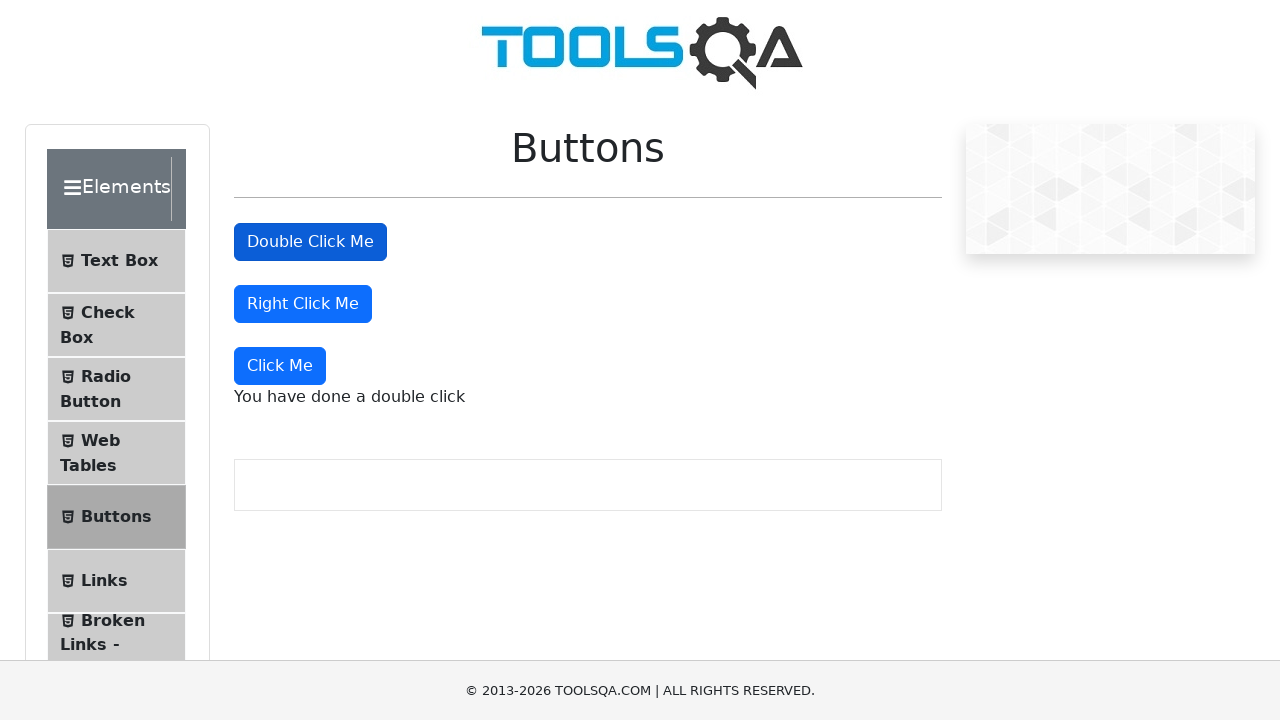

Located the result message element
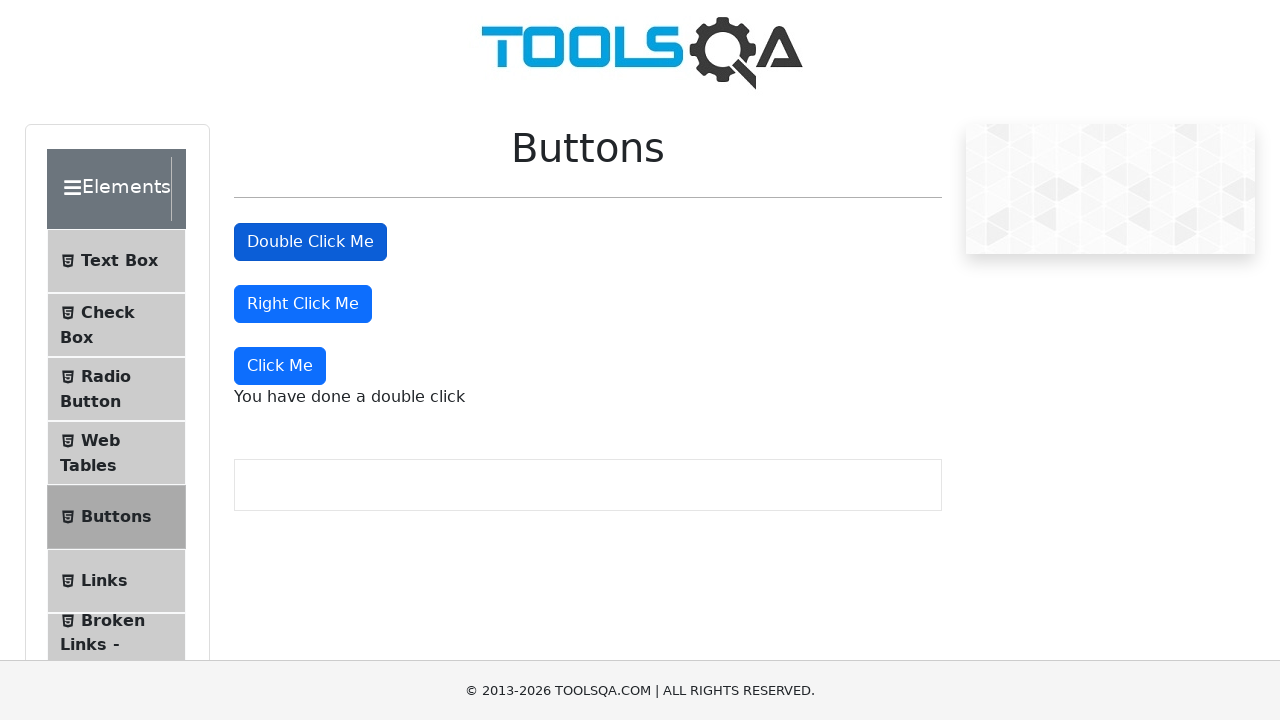

Verified the result message displays 'You have done a double click'
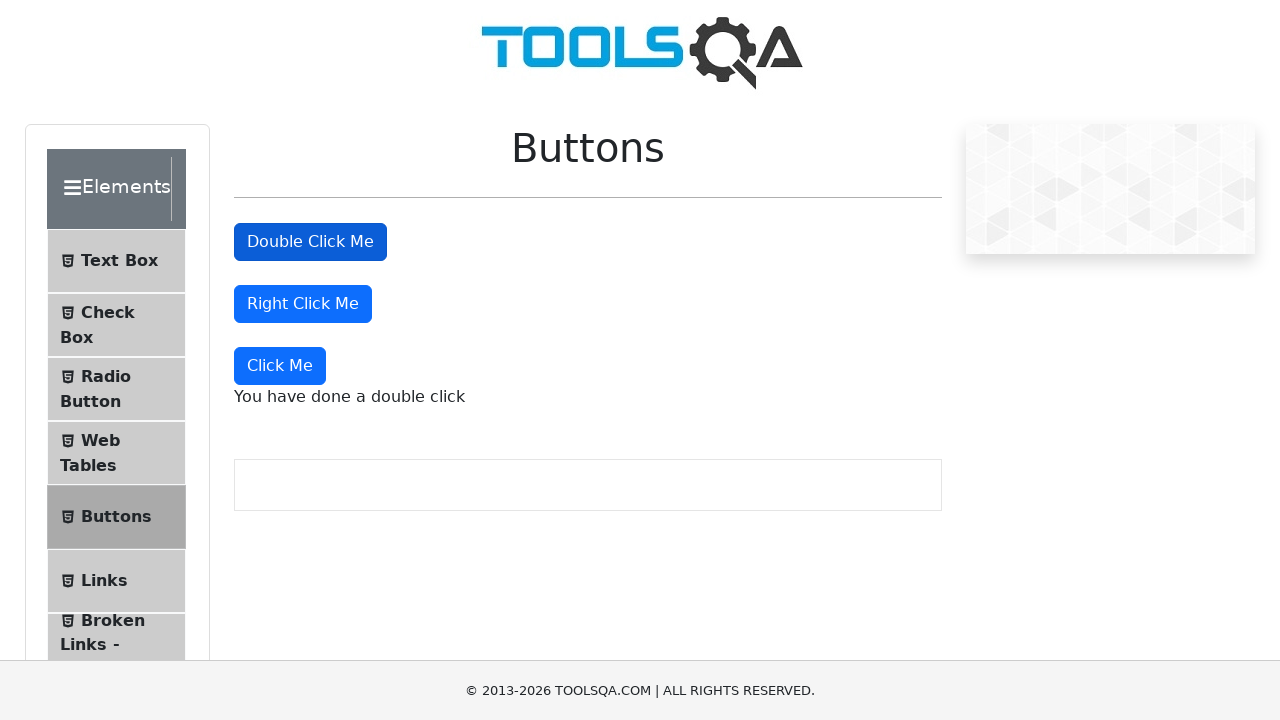

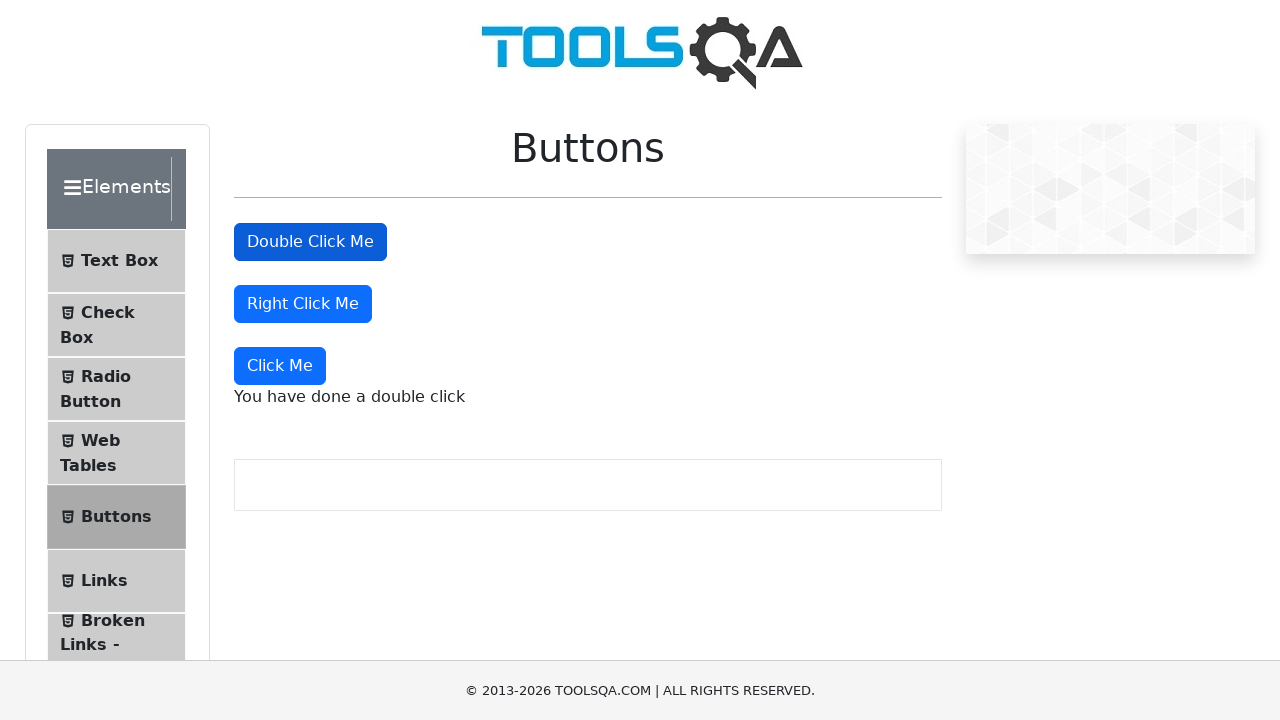